Tests dropdown functionality by selecting options using different methods (index, value, visible text), verifying dropdown options exist, and checking the dropdown size.

Starting URL: https://the-internet.herokuapp.com/dropdown

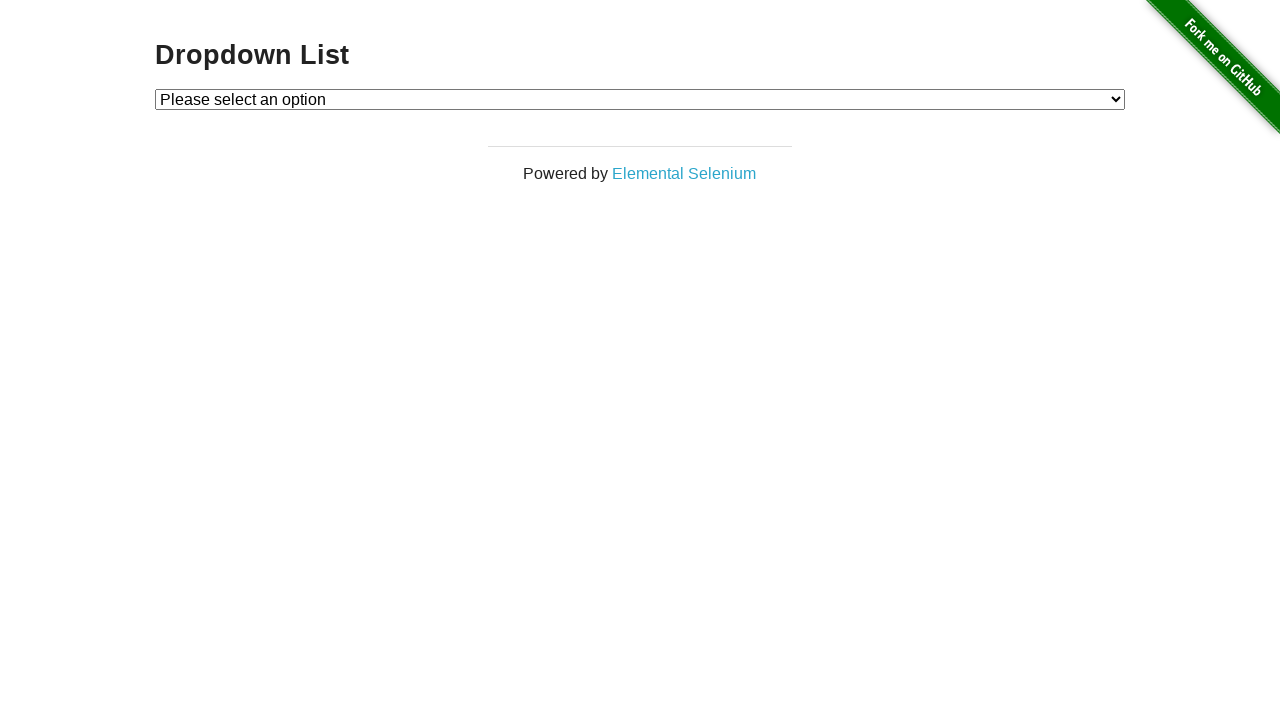

Selected Option 1 using index 1 from dropdown on #dropdown
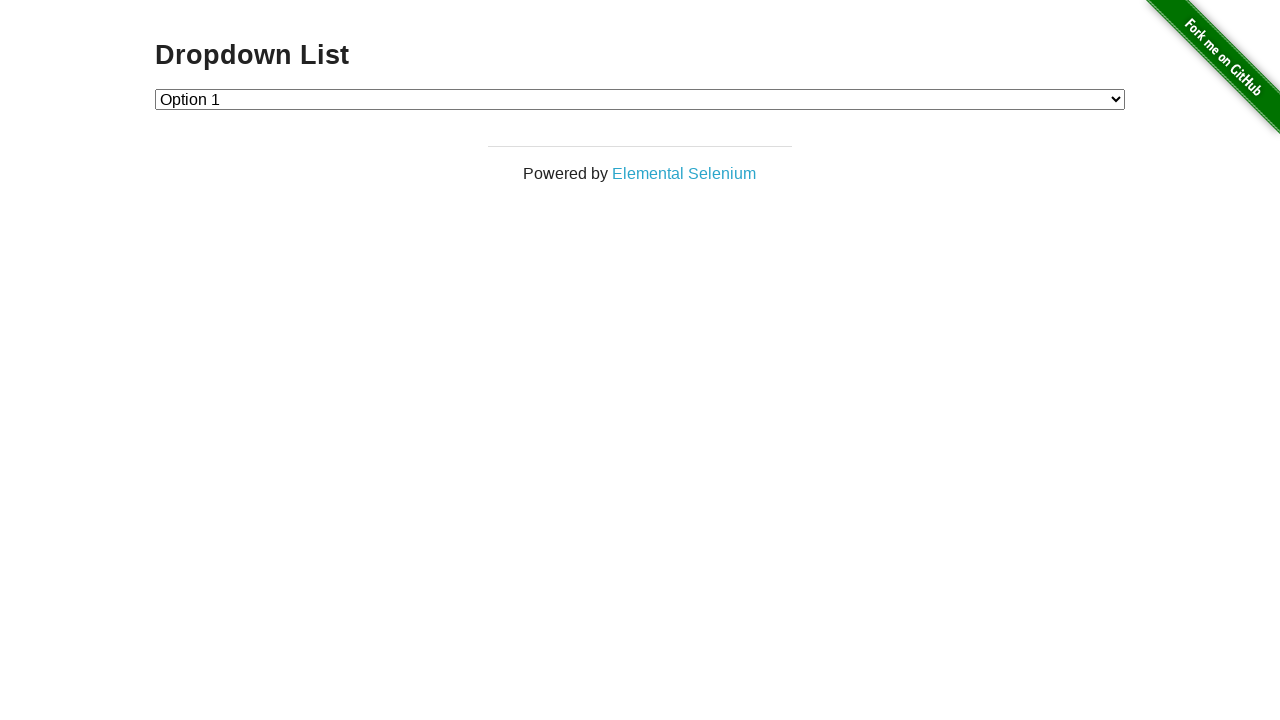

Selected Option 2 by value '2' from dropdown on #dropdown
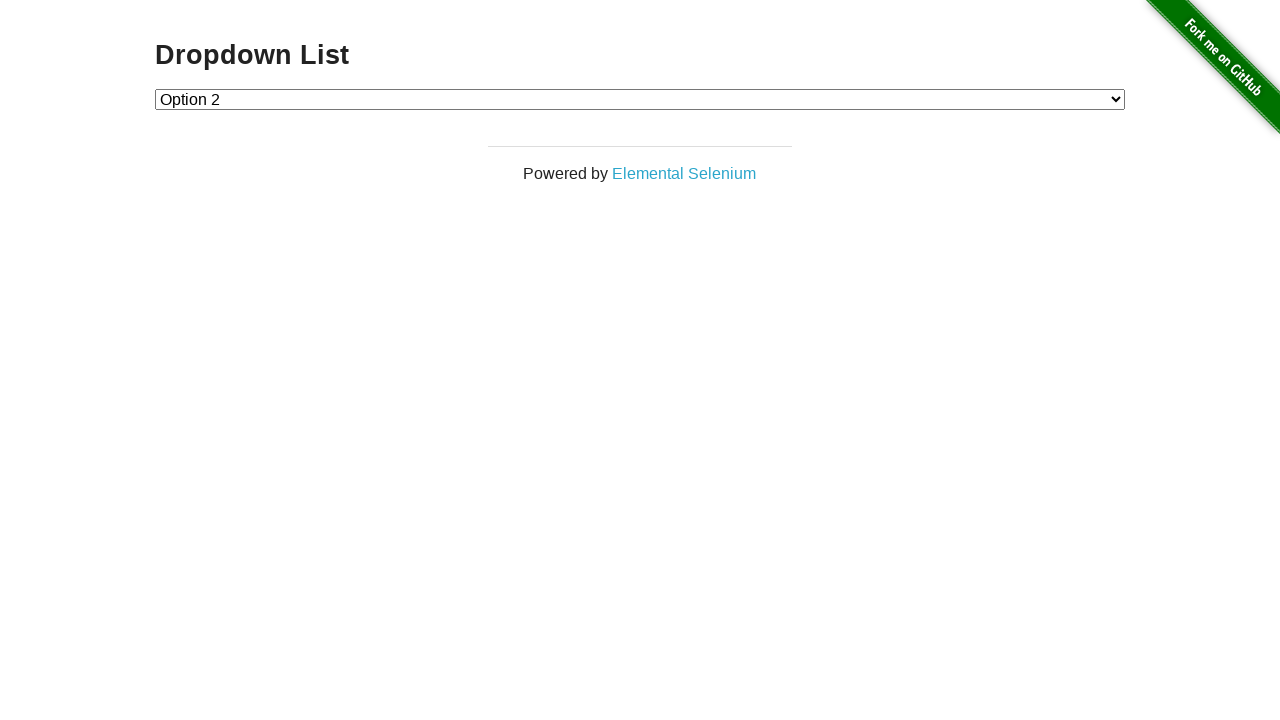

Selected Option 1 by visible text label on #dropdown
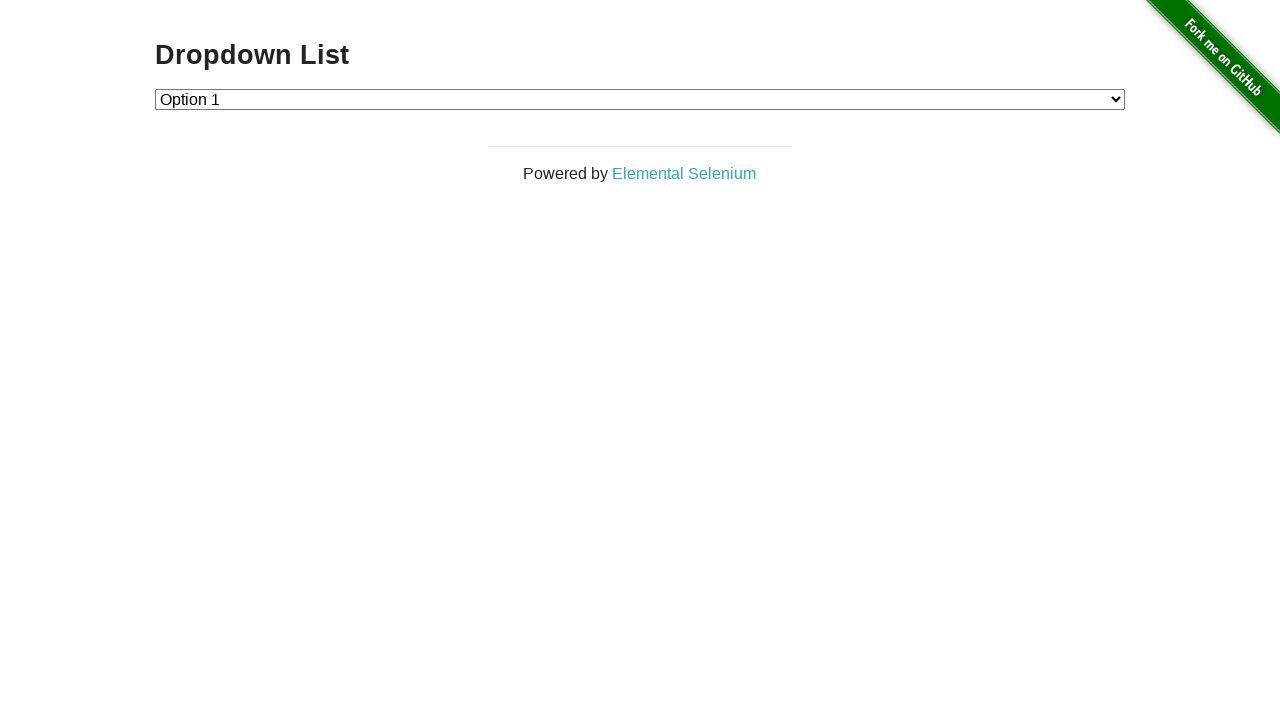

Located Option 2 element in dropdown
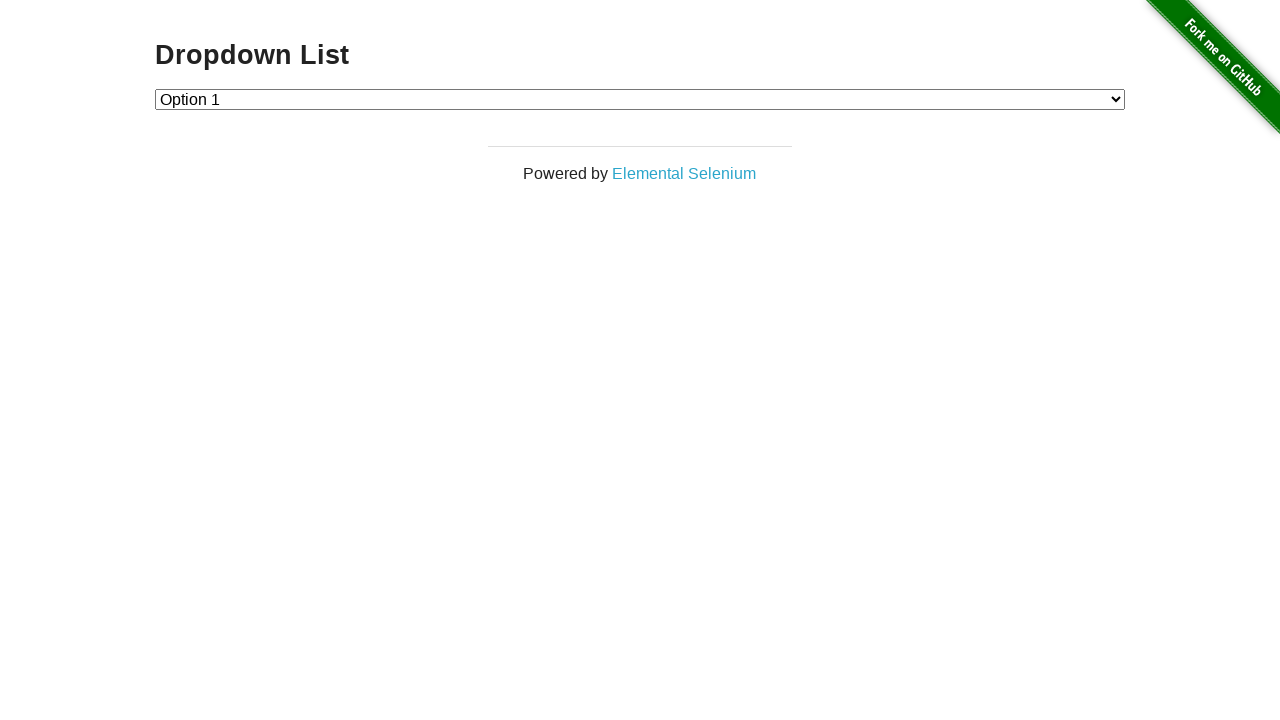

Verified Option 2 exists in dropdown
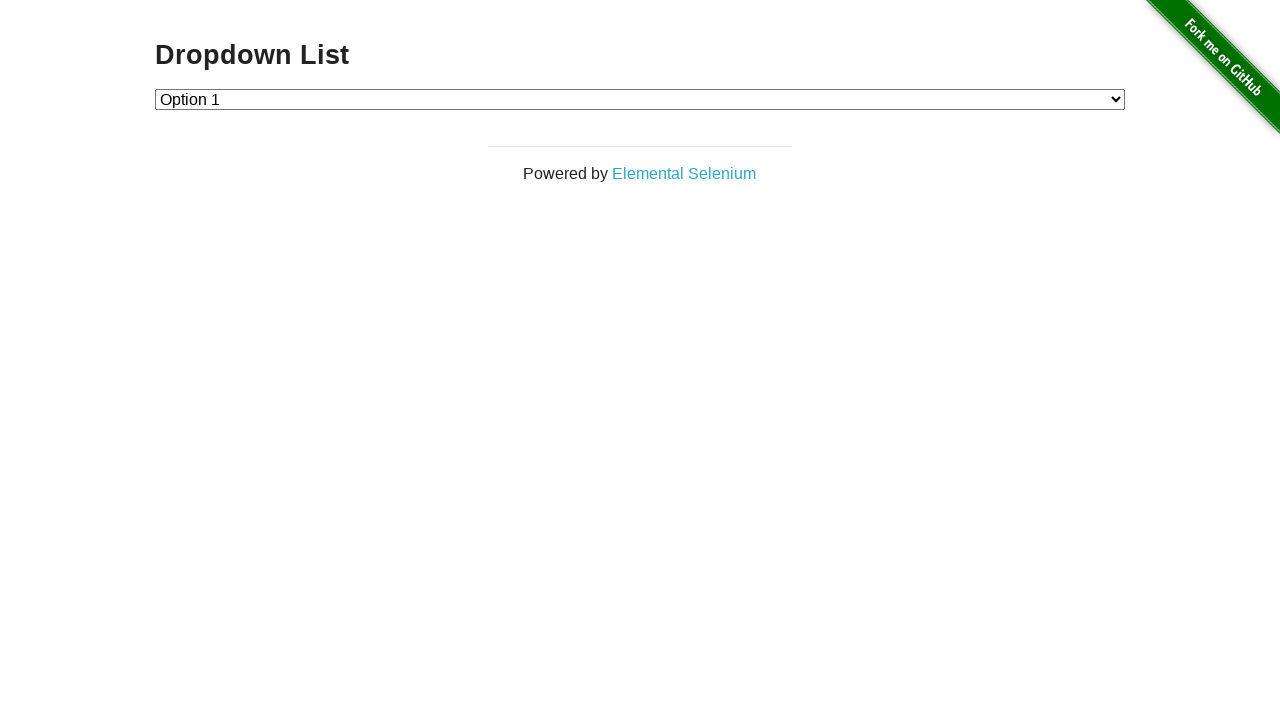

Retrieved current selected option value from dropdown
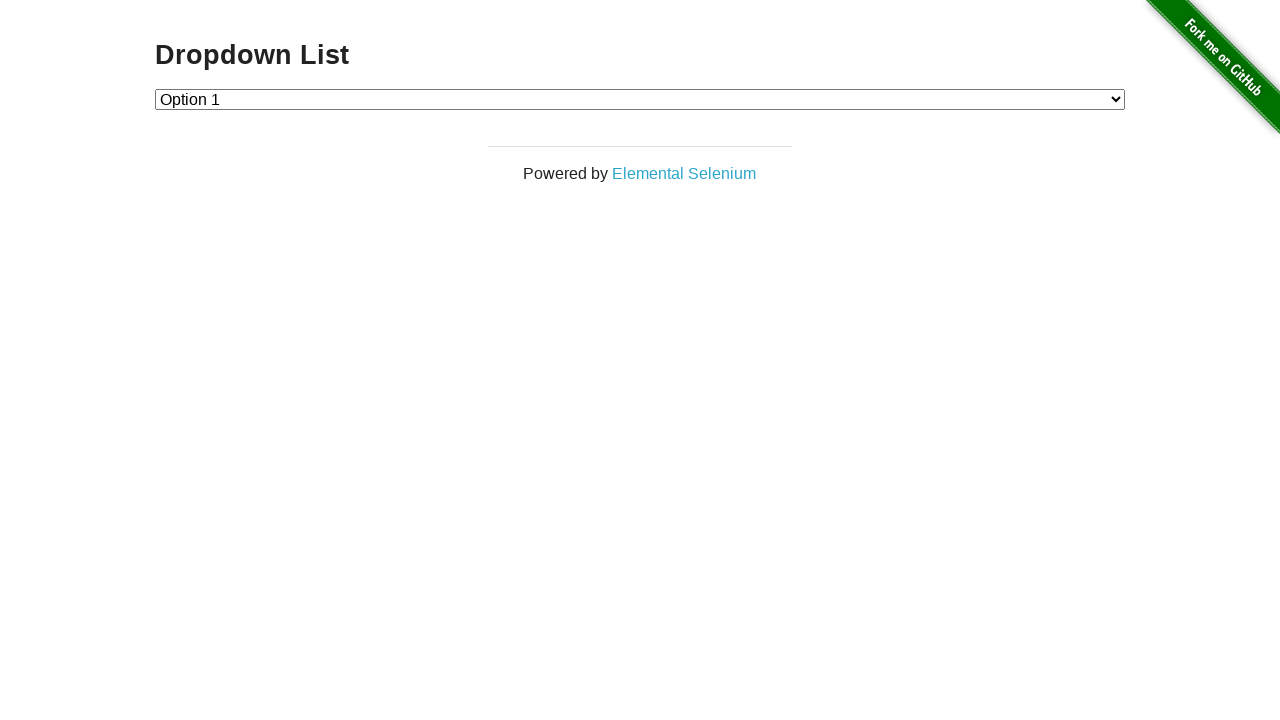

Printed selected option value: 1
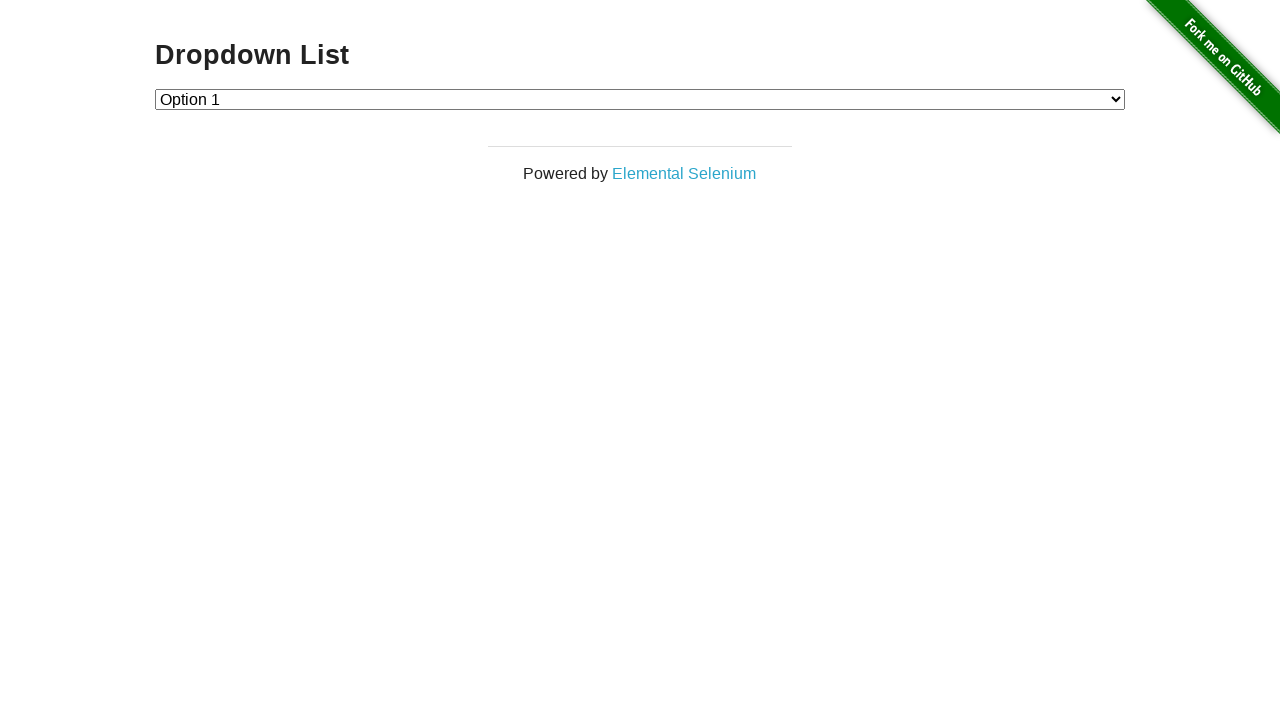

Counted total number of options in dropdown
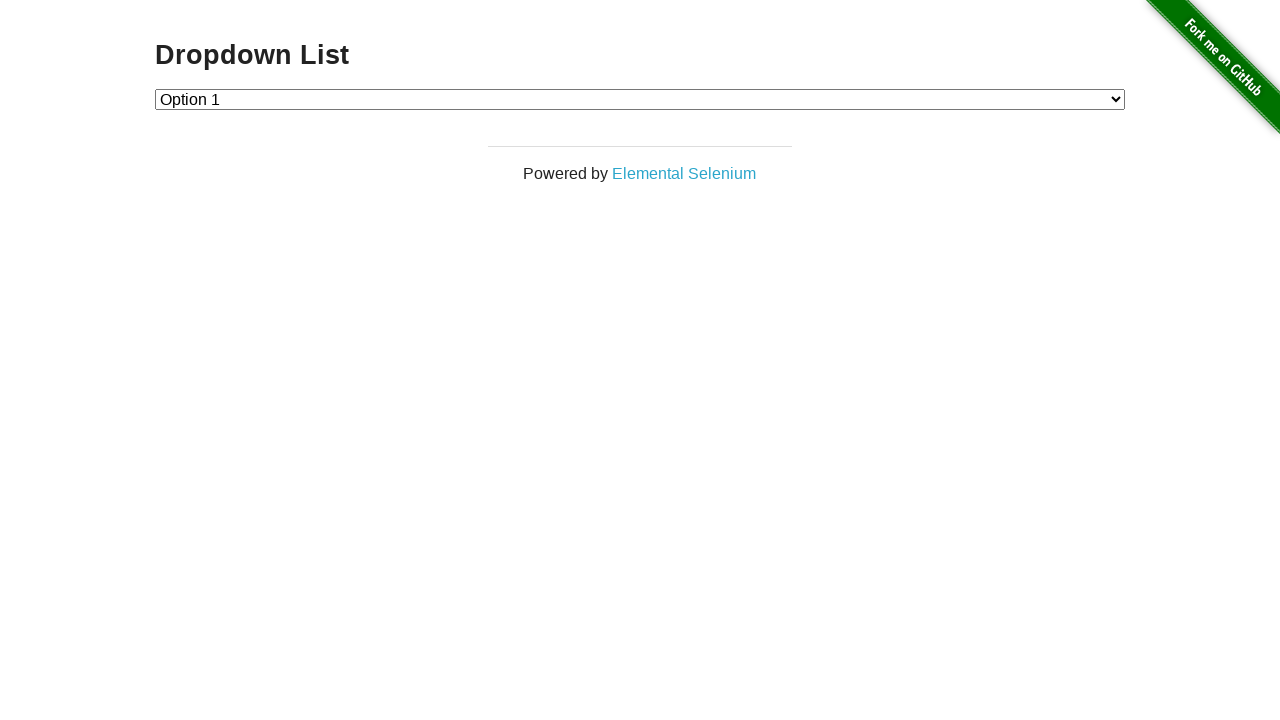

Printed dropdown size: 3
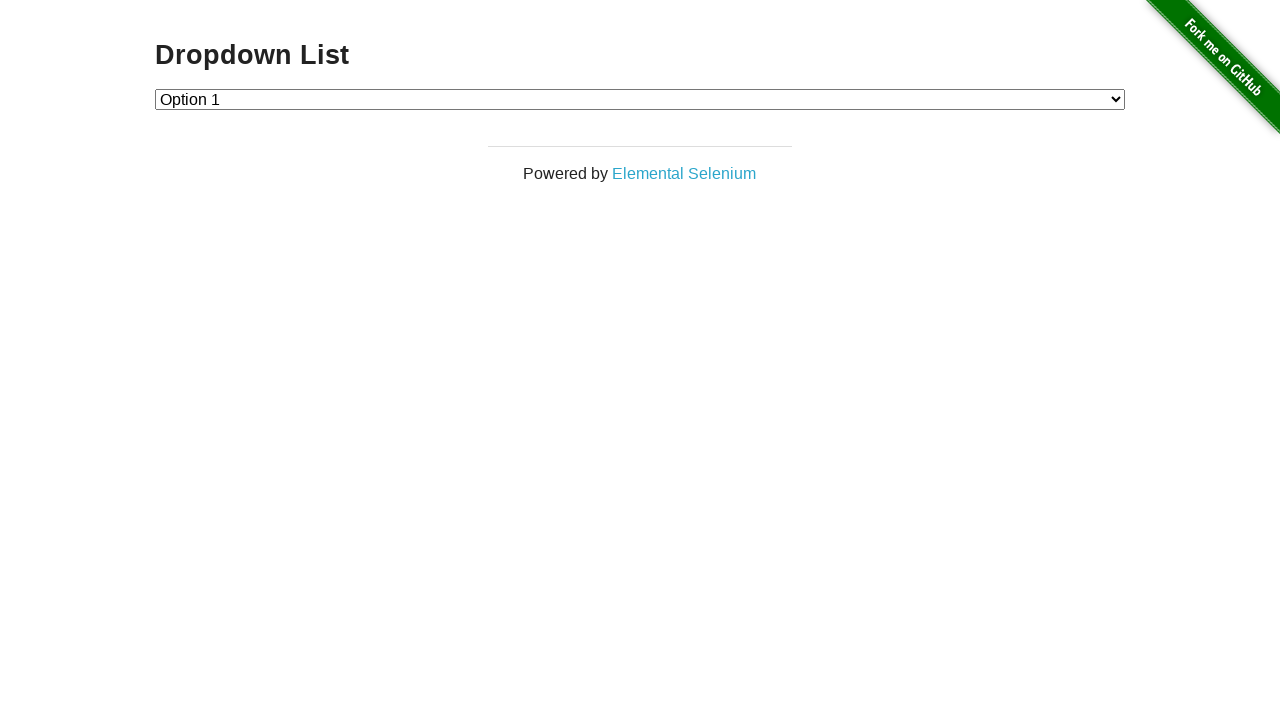

Verified dropdown size (3) is not equal to expected size (2)
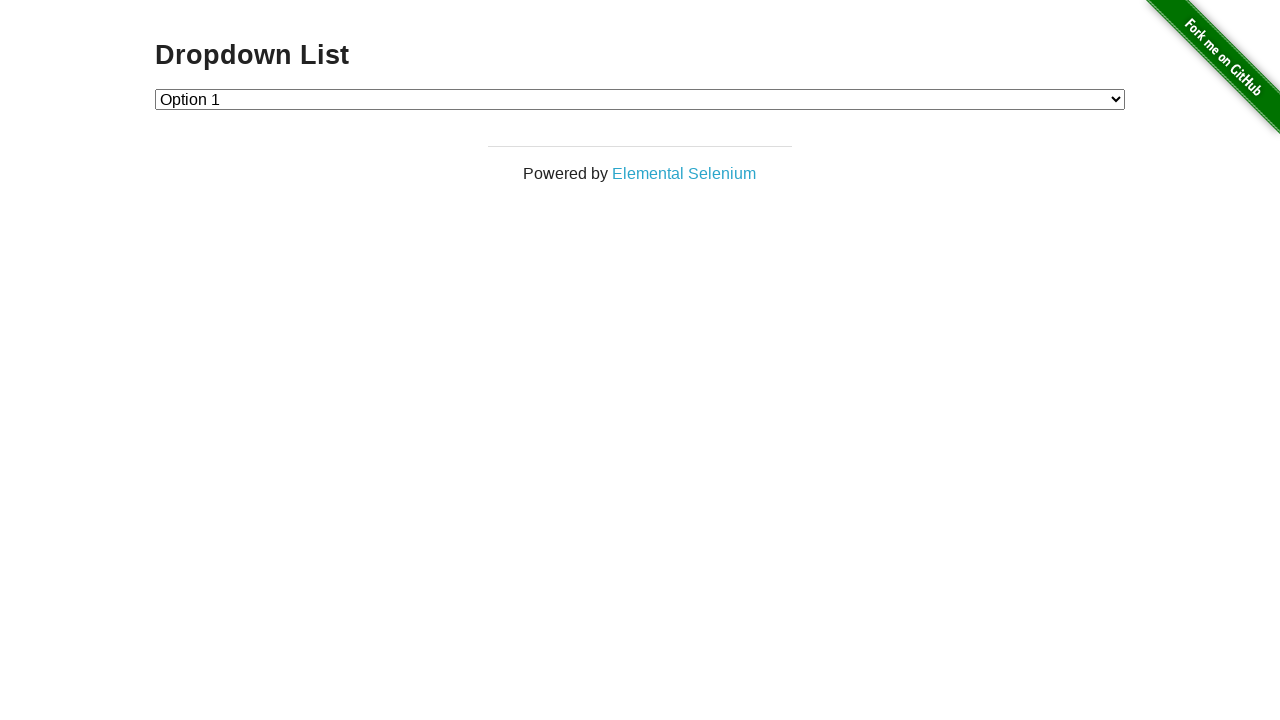

Printed assertion message: Expected Is Not Equal Actual
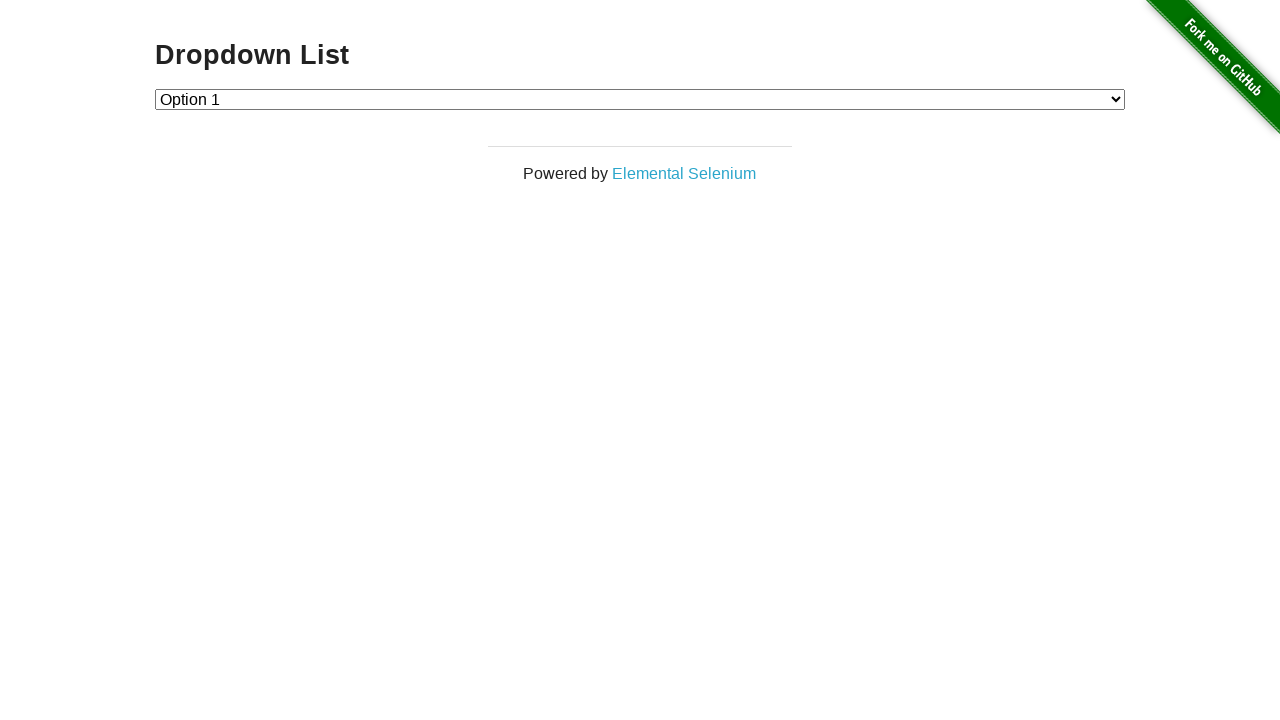

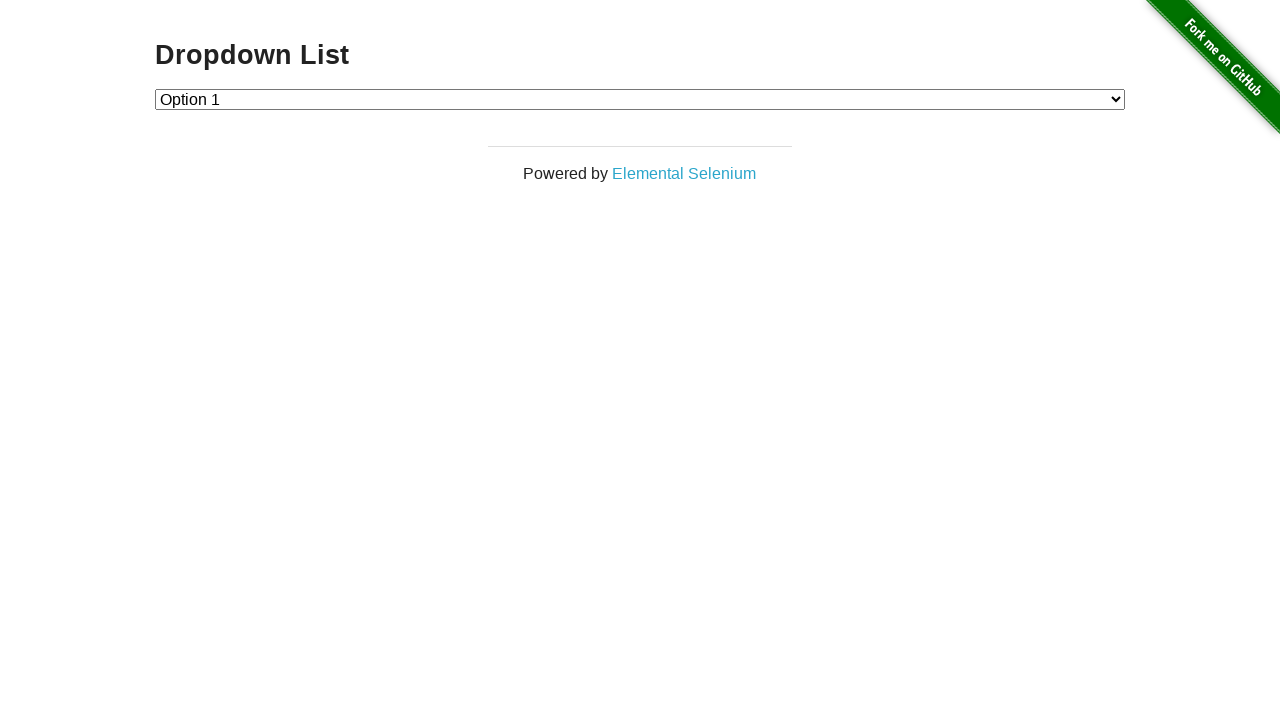